Tests table sorting and pagination functionality on an e-commerce offers page by clicking the column header to sort, then navigating through pages until finding an item containing "Orange".

Starting URL: https://rahulshettyacademy.com/seleniumPractise/#/offers/

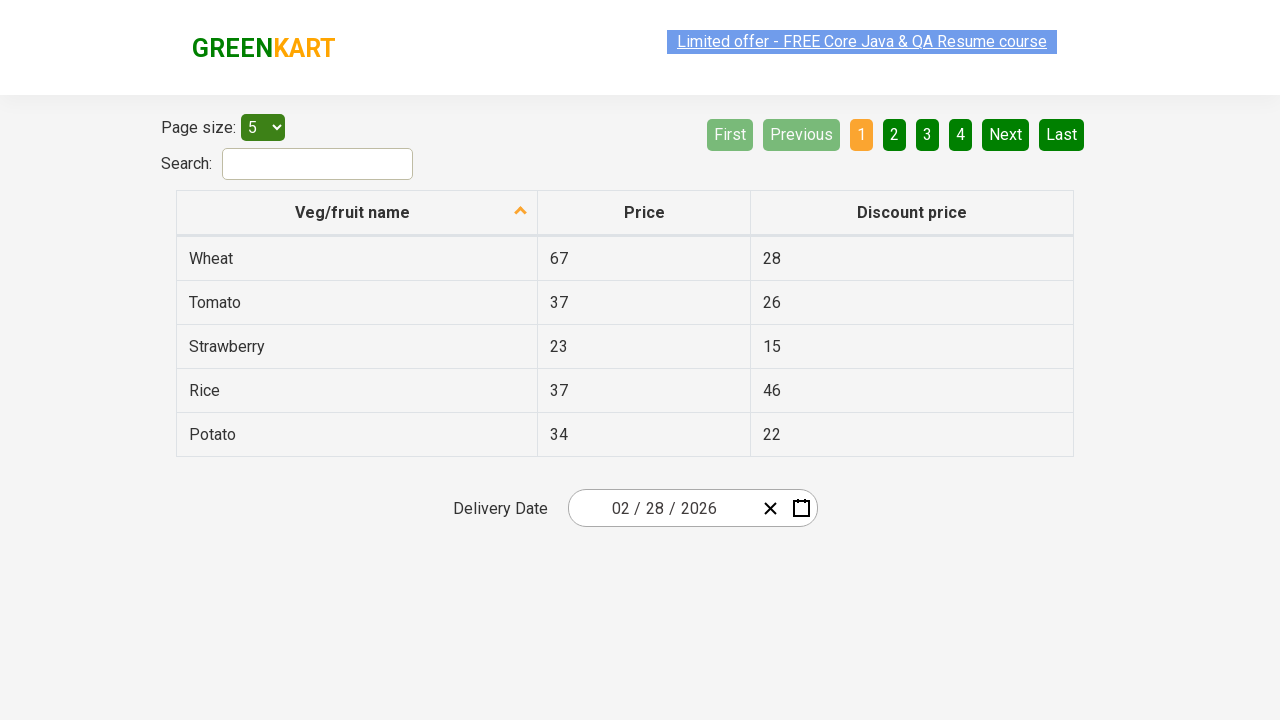

Clicked first column header to sort table at (357, 213) on xpath=//tr/th[1]
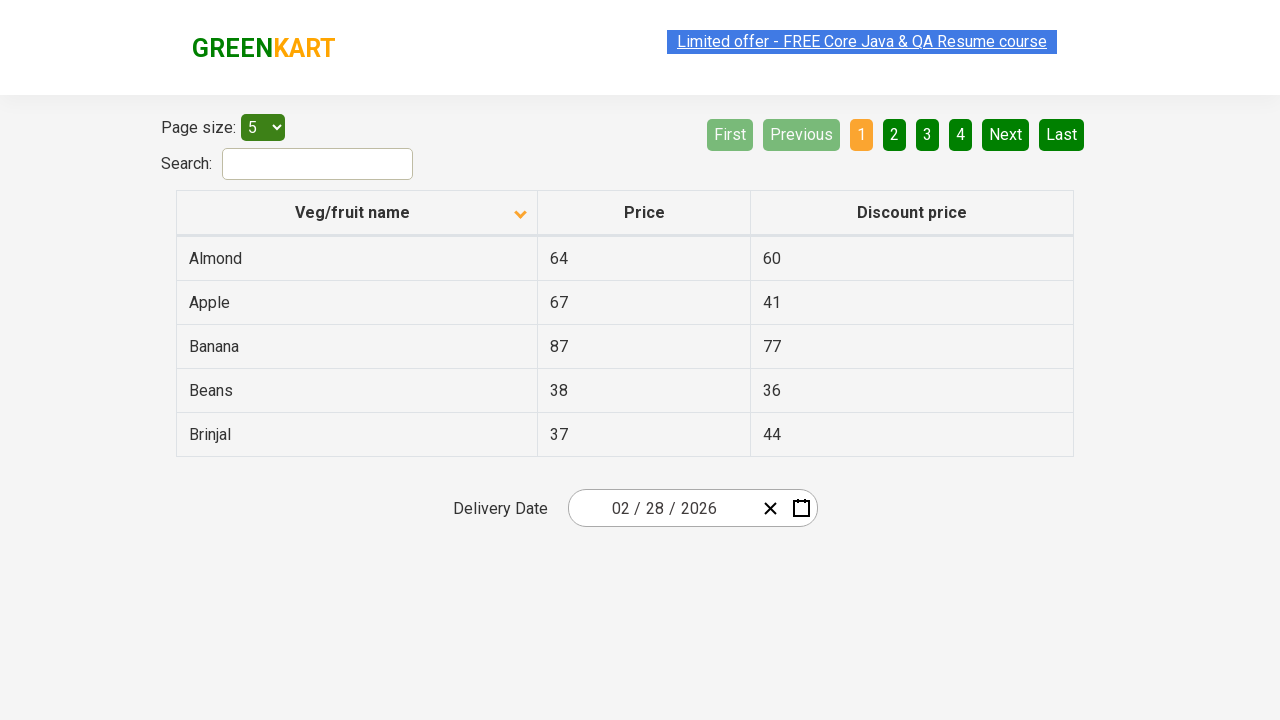

Table content loaded
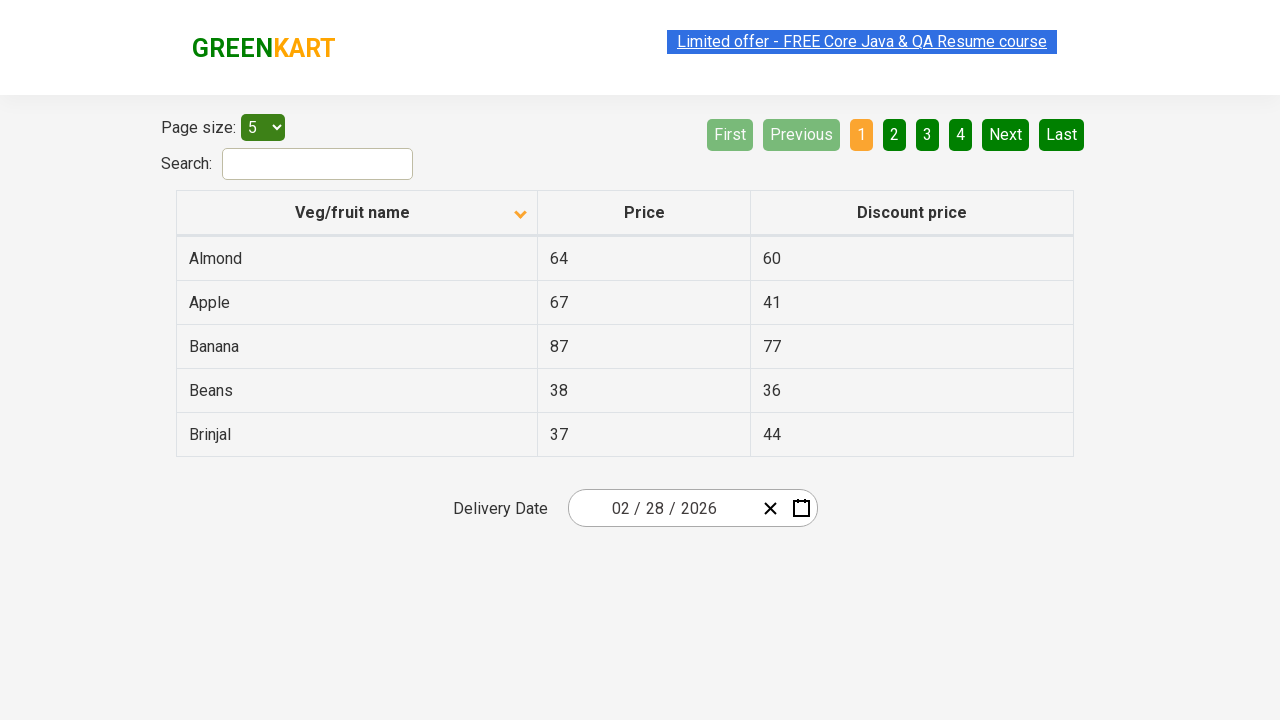

Clicked Next button to navigate to next page at (1006, 134) on [aria-label='Next']
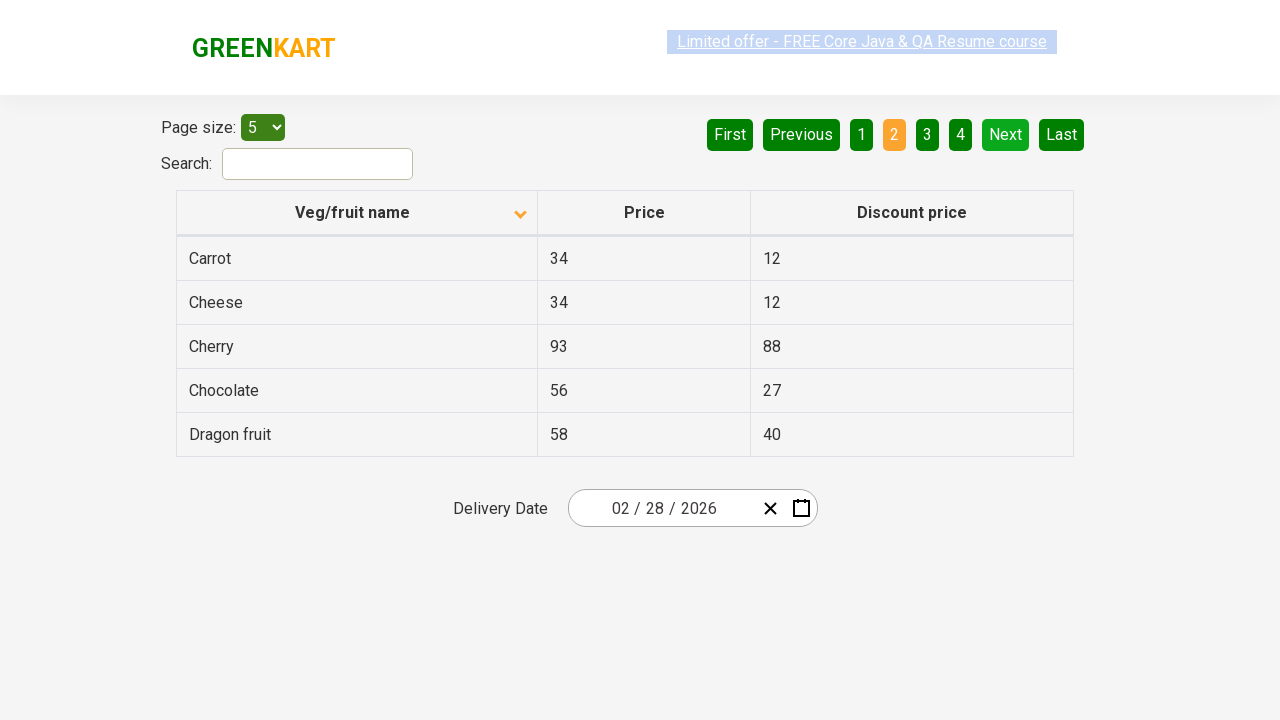

Waited for page to update after pagination
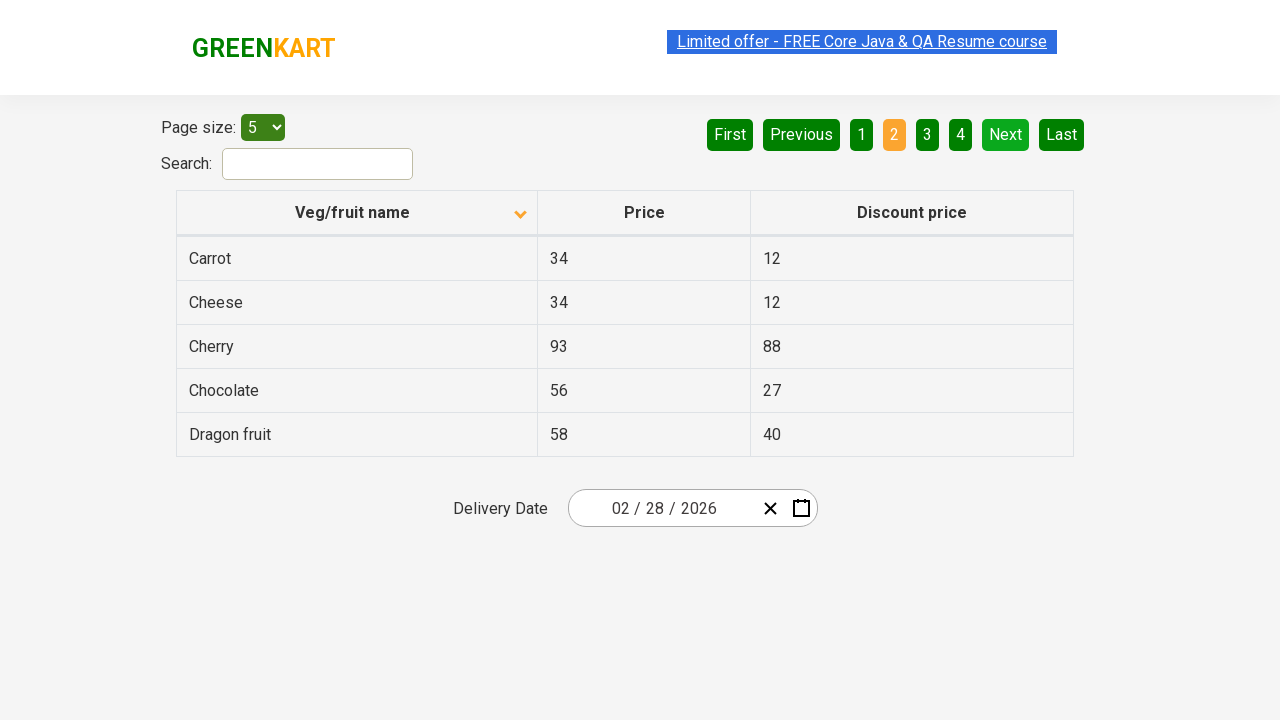

Clicked Next button to navigate to next page at (1006, 134) on [aria-label='Next']
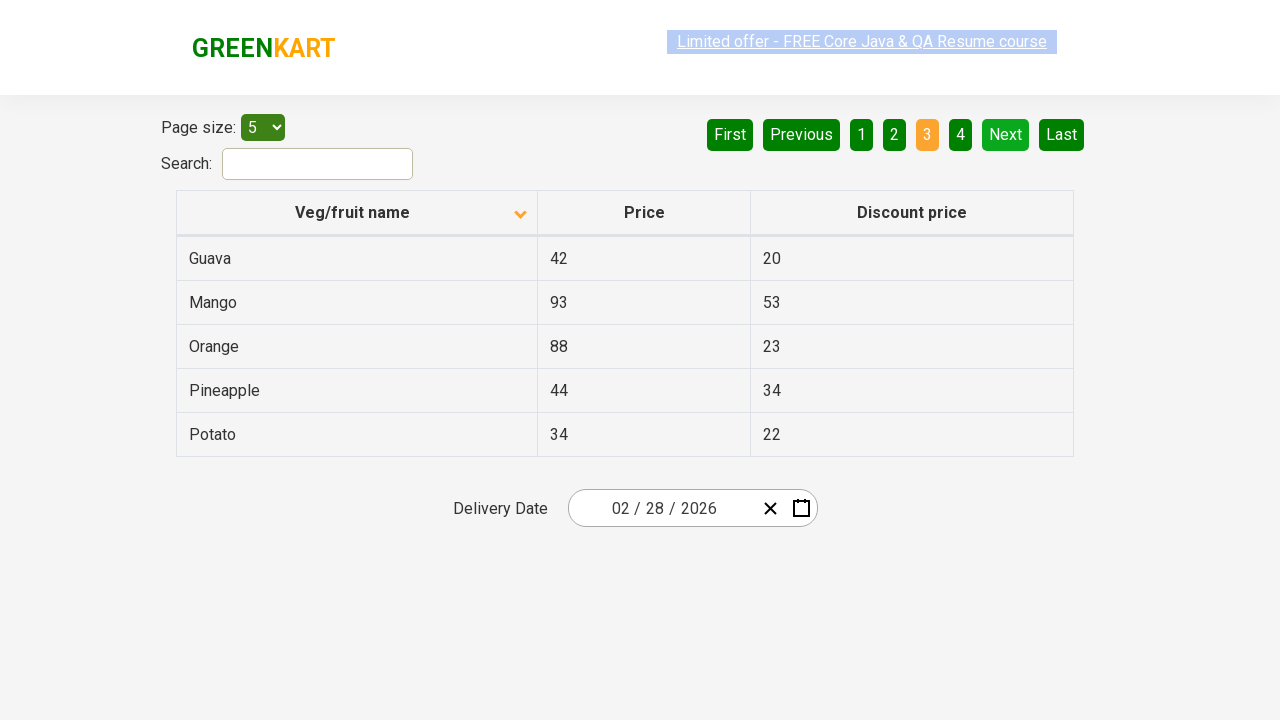

Waited for page to update after pagination
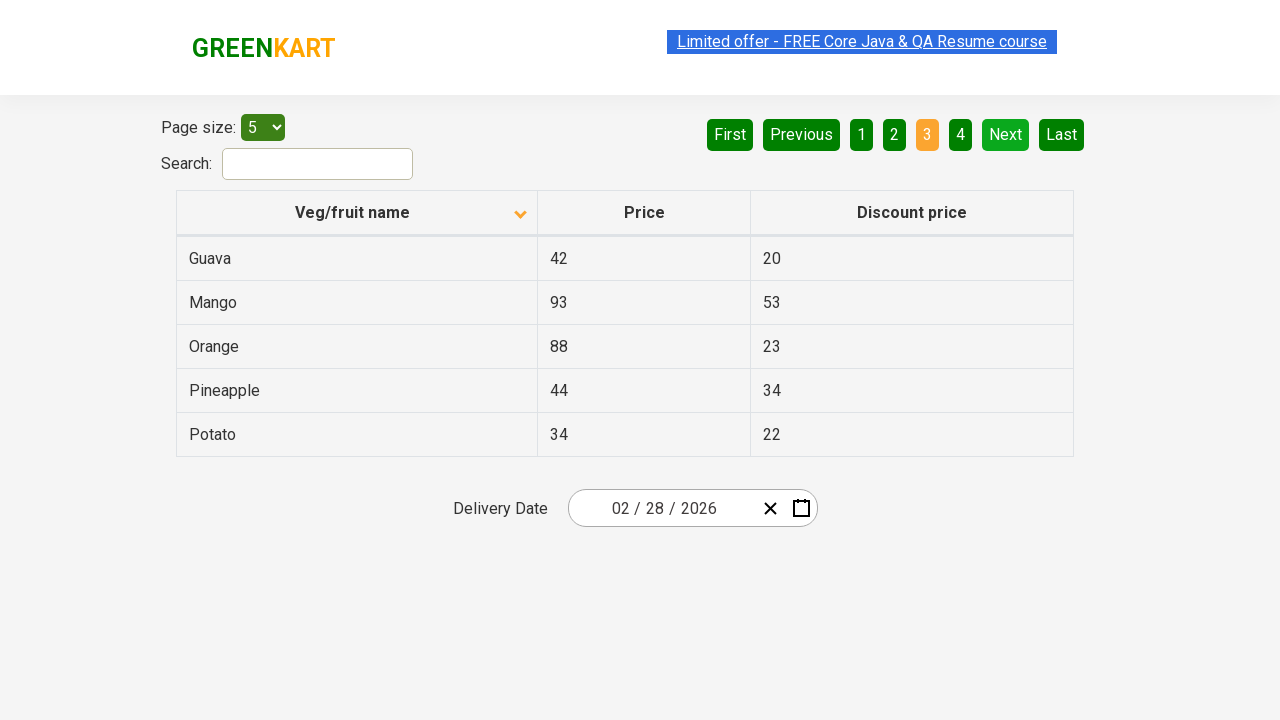

Found 'Orange' in current page
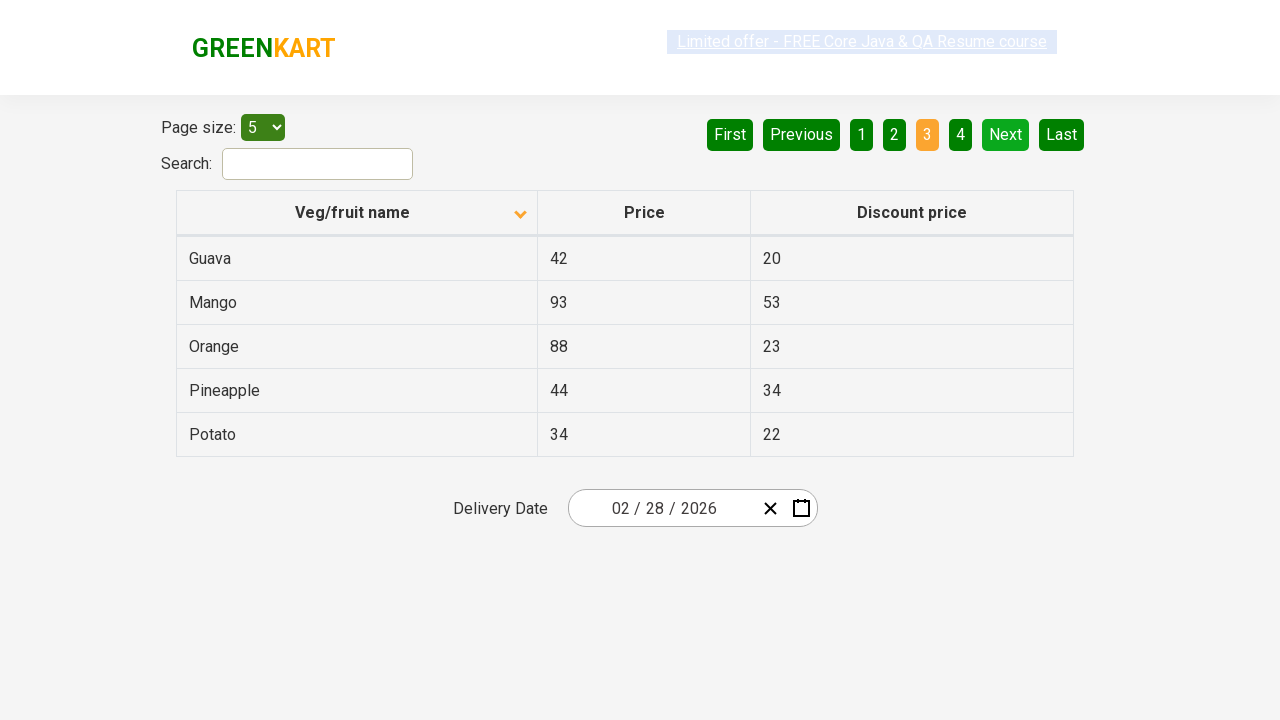

Verified 'Orange' item is visible on the page
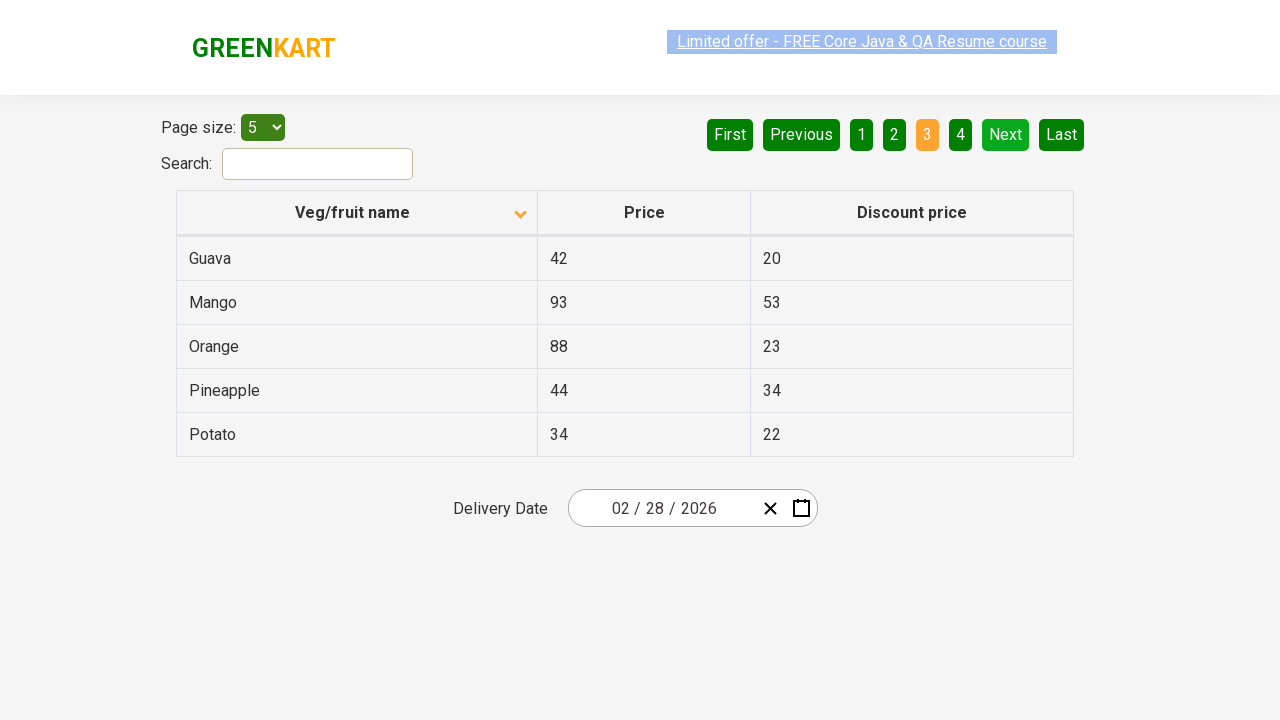

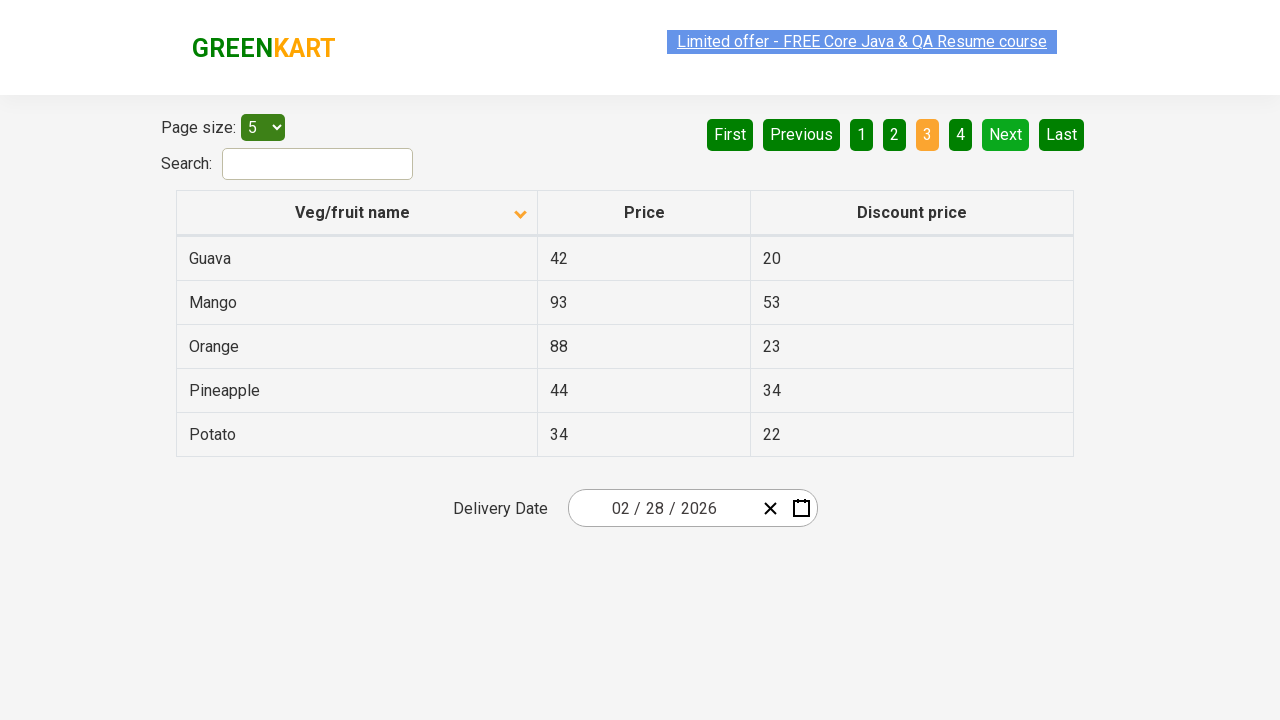